Tests the text box email field on DemoQA by navigating to Elements, entering an email, and verifying the displayed result.

Starting URL: https://demoqa.com/

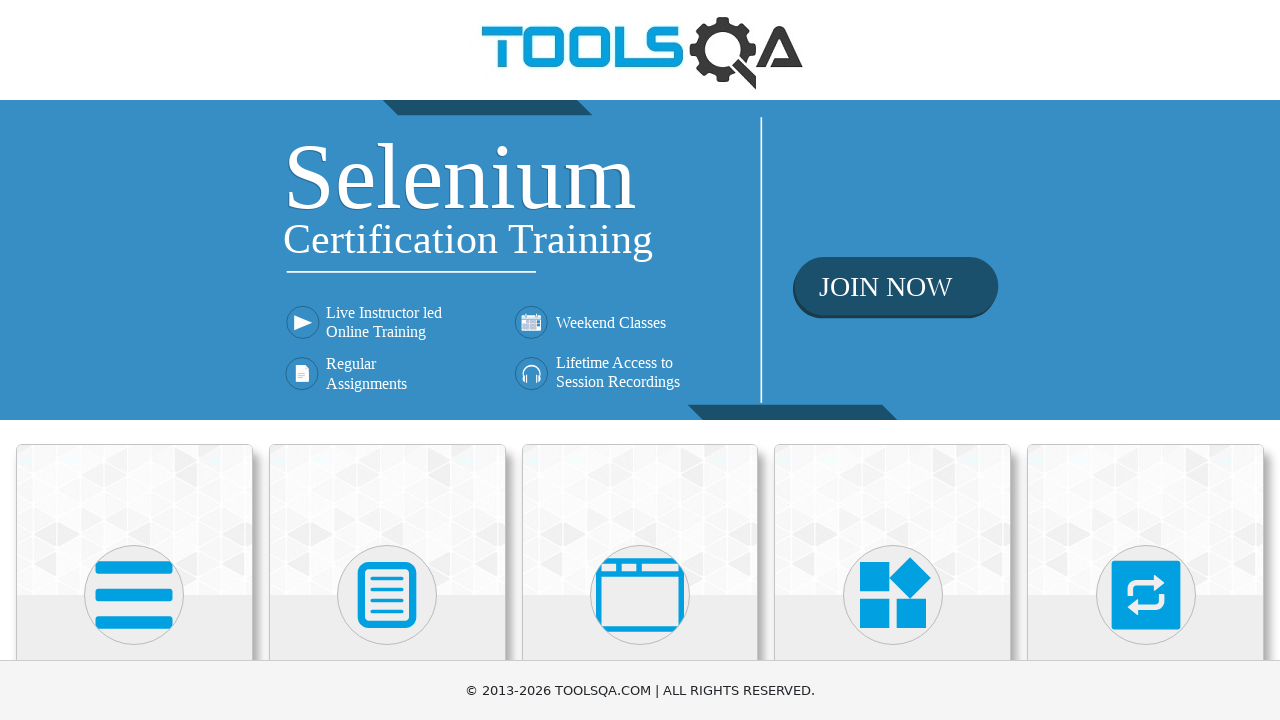

Clicked on Elements card to navigate to Elements section at (134, 520) on [class='card mt-4 top-card']
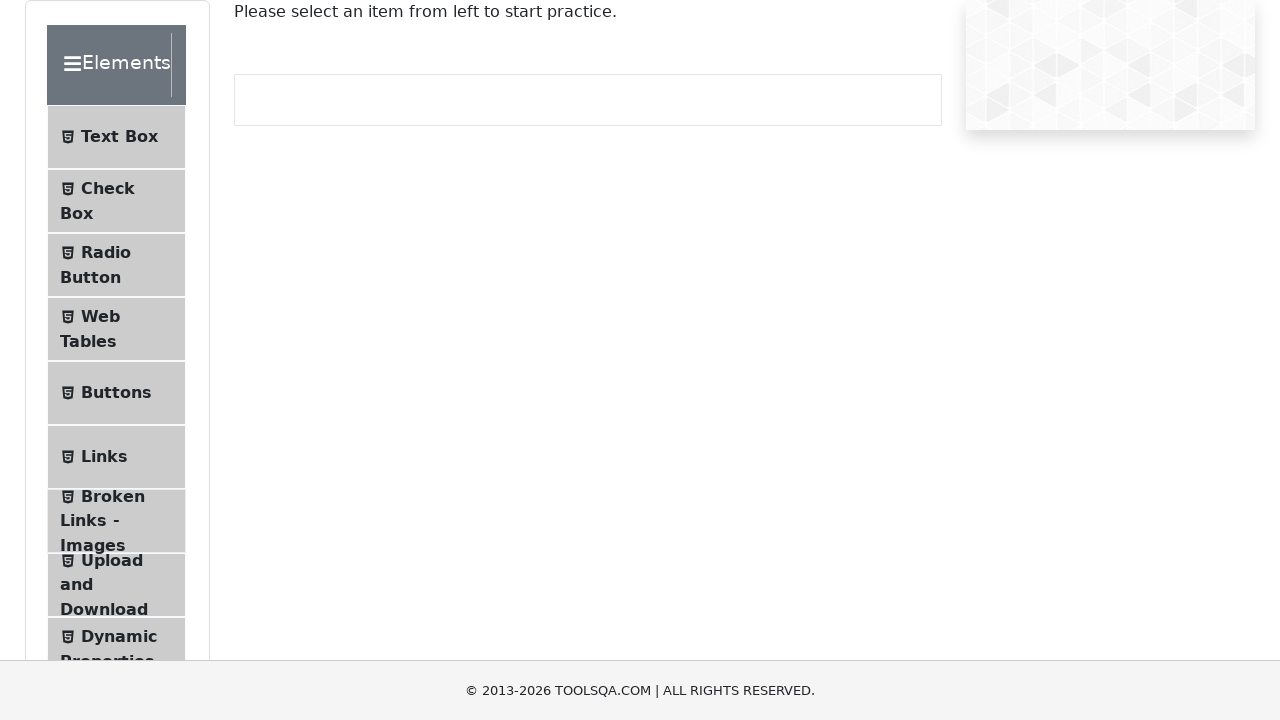

Clicked on Text Box menu item at (119, 137) on text=Text Box
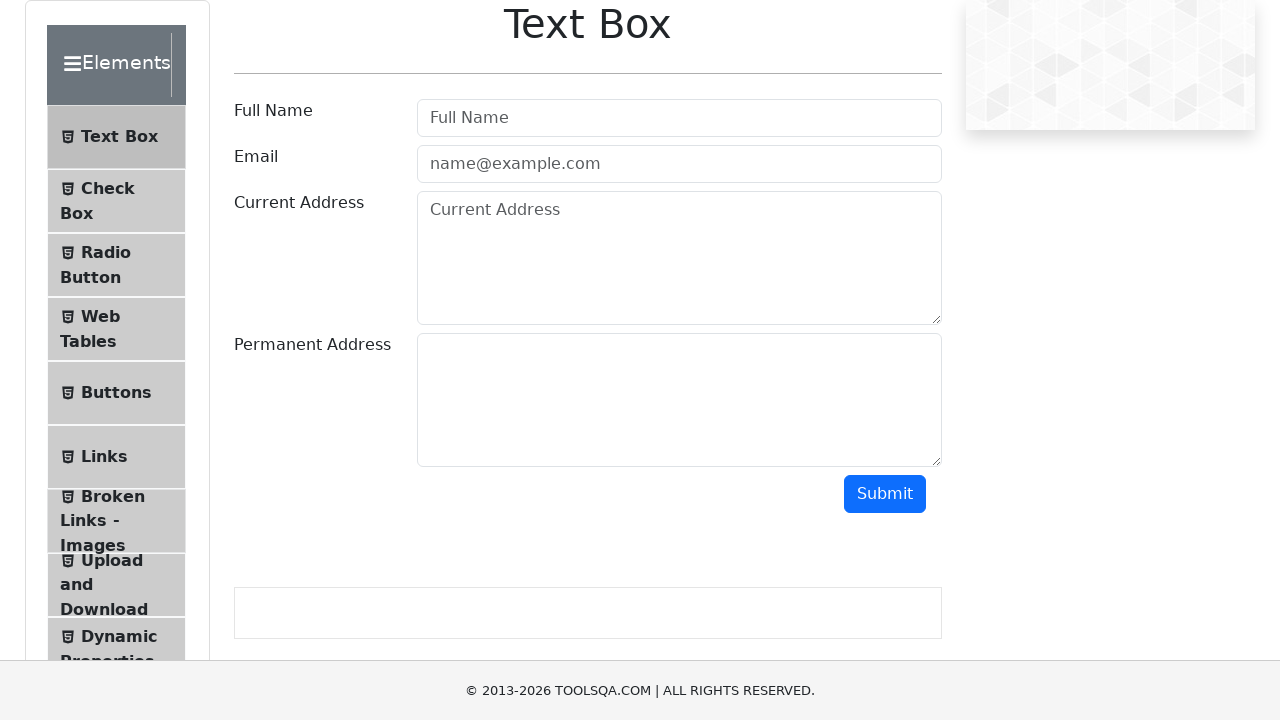

Filled email field with 'test@gmail.com' on #userEmail
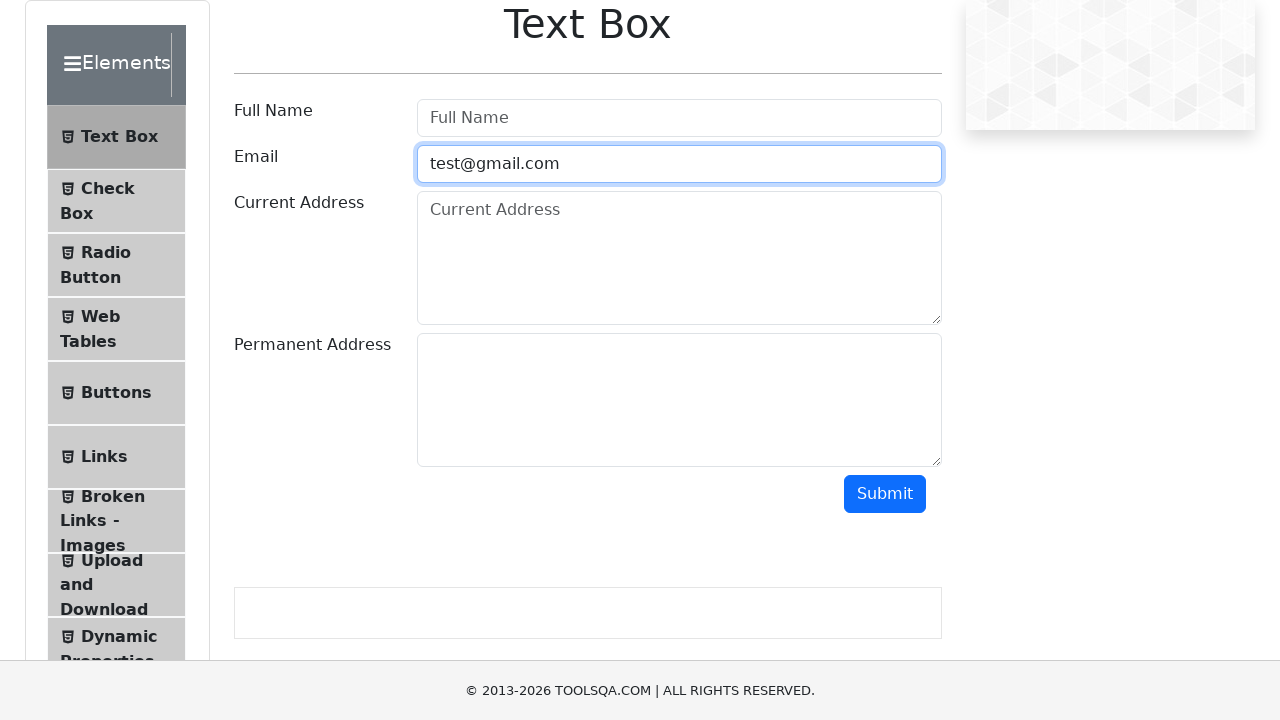

Clicked submit button to submit the email at (885, 494) on #submit
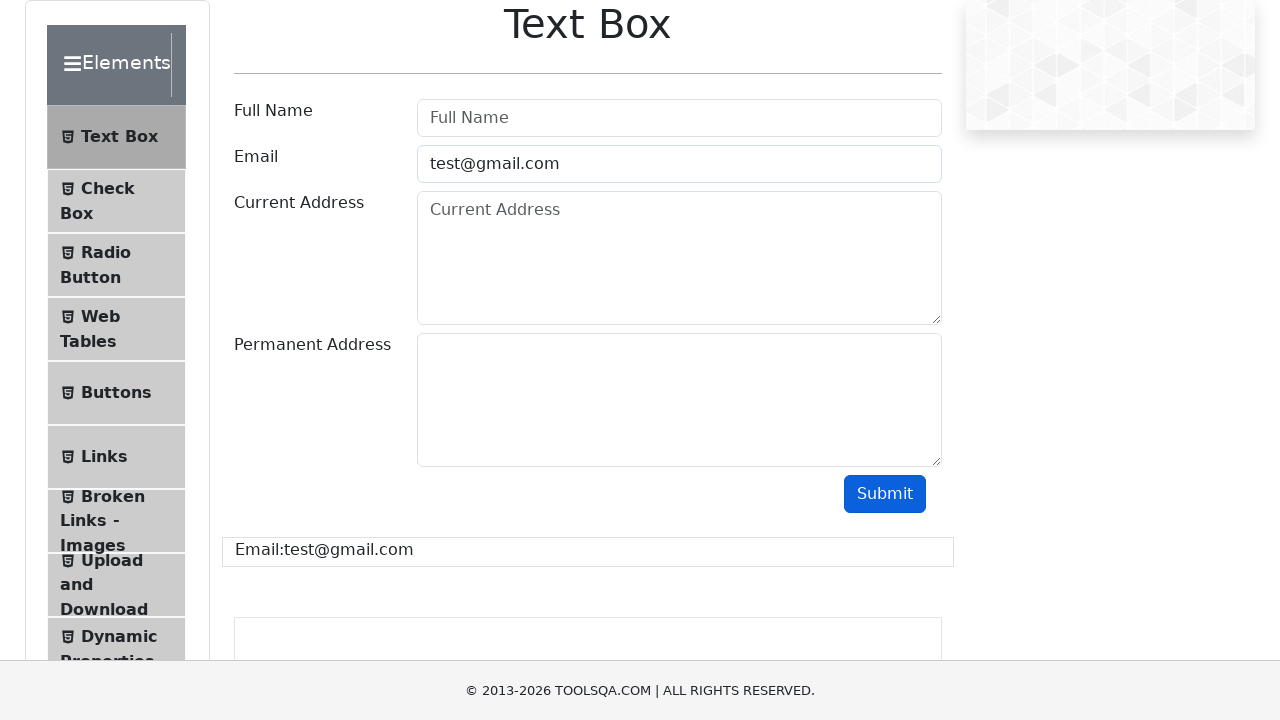

Verified that the email result is displayed on the page
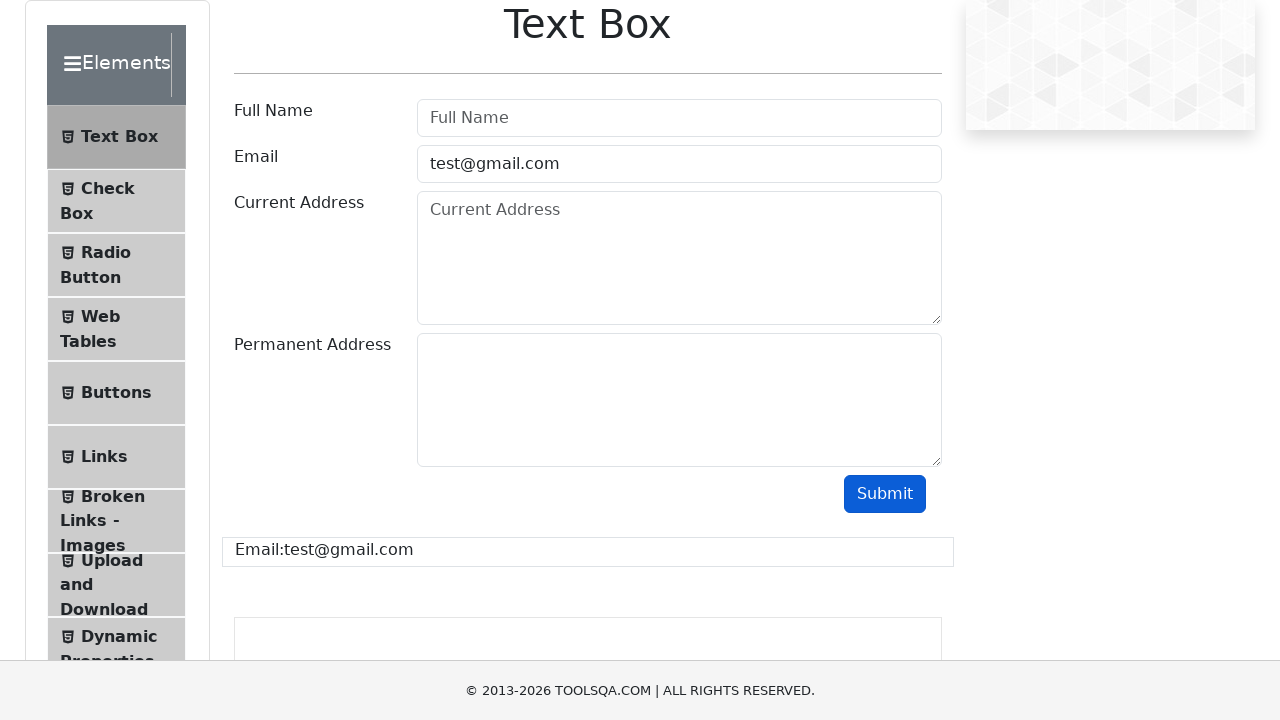

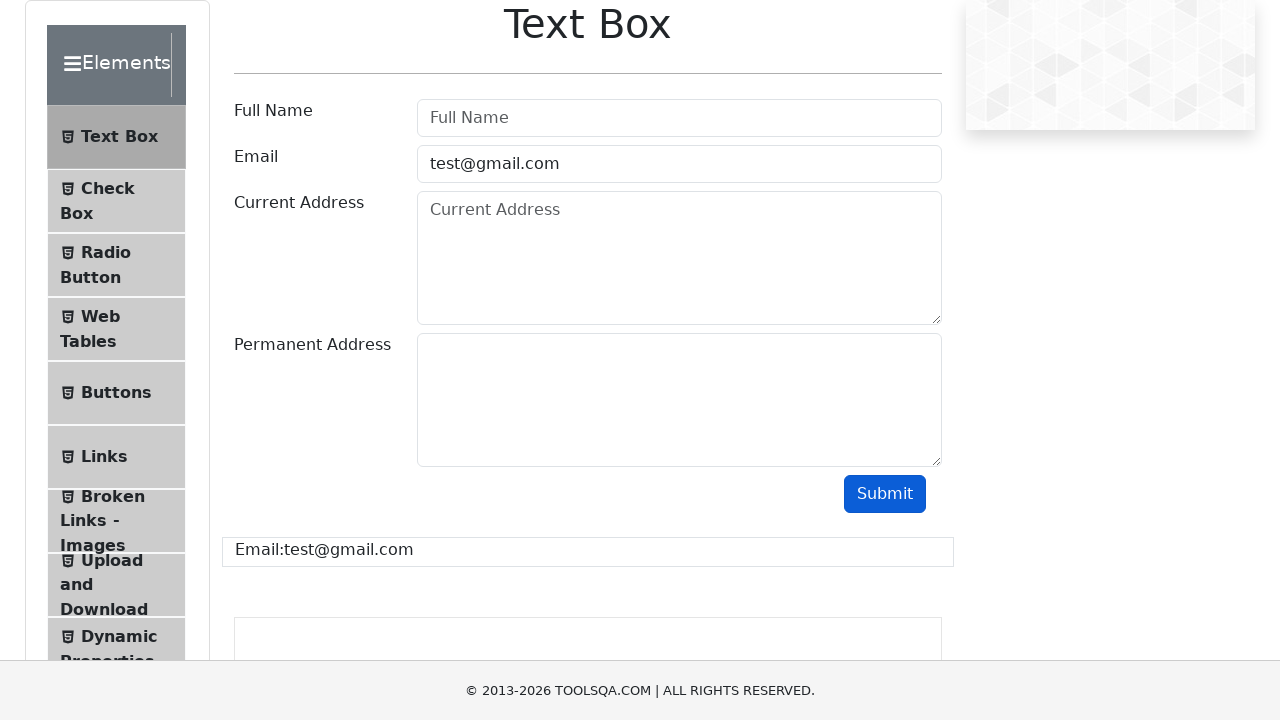